Tests sorting functionality by clicking the last name header to sort the table in descending order

Starting URL: https://the-internet.herokuapp.com/tables

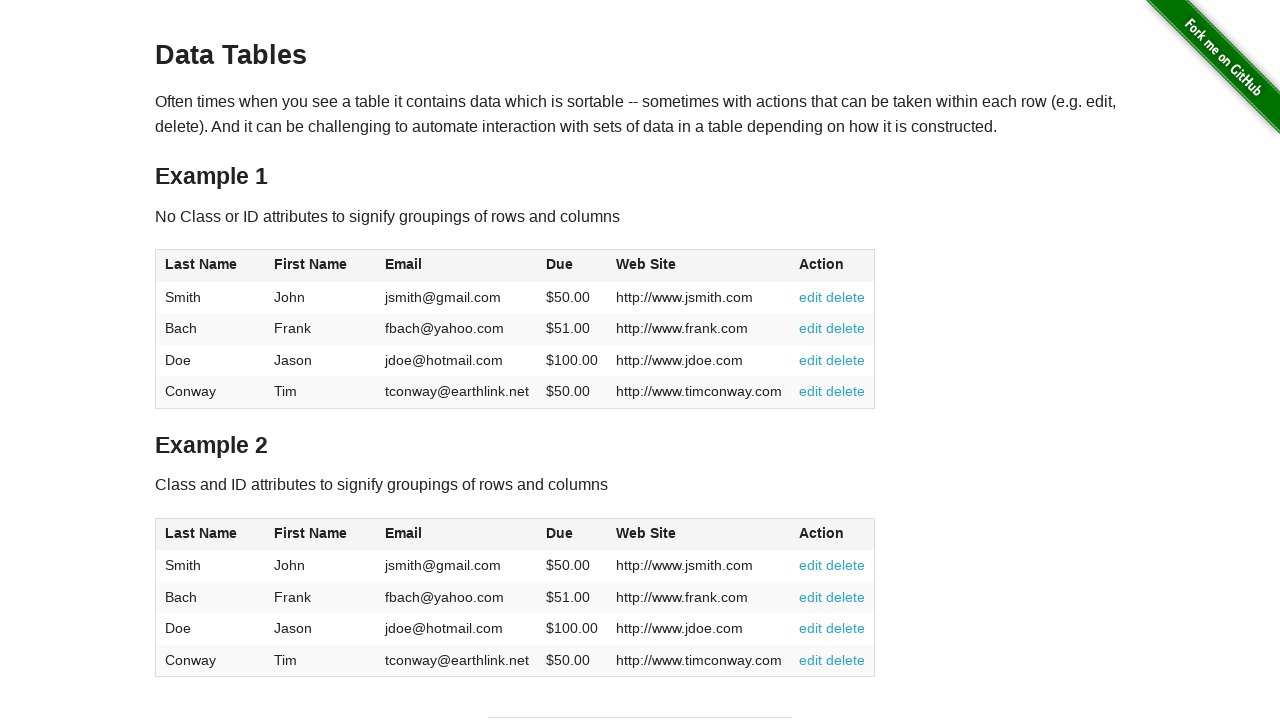

Clicked Last Name header to sort ascending at (210, 266) on #table1 thead th:nth-child(1)
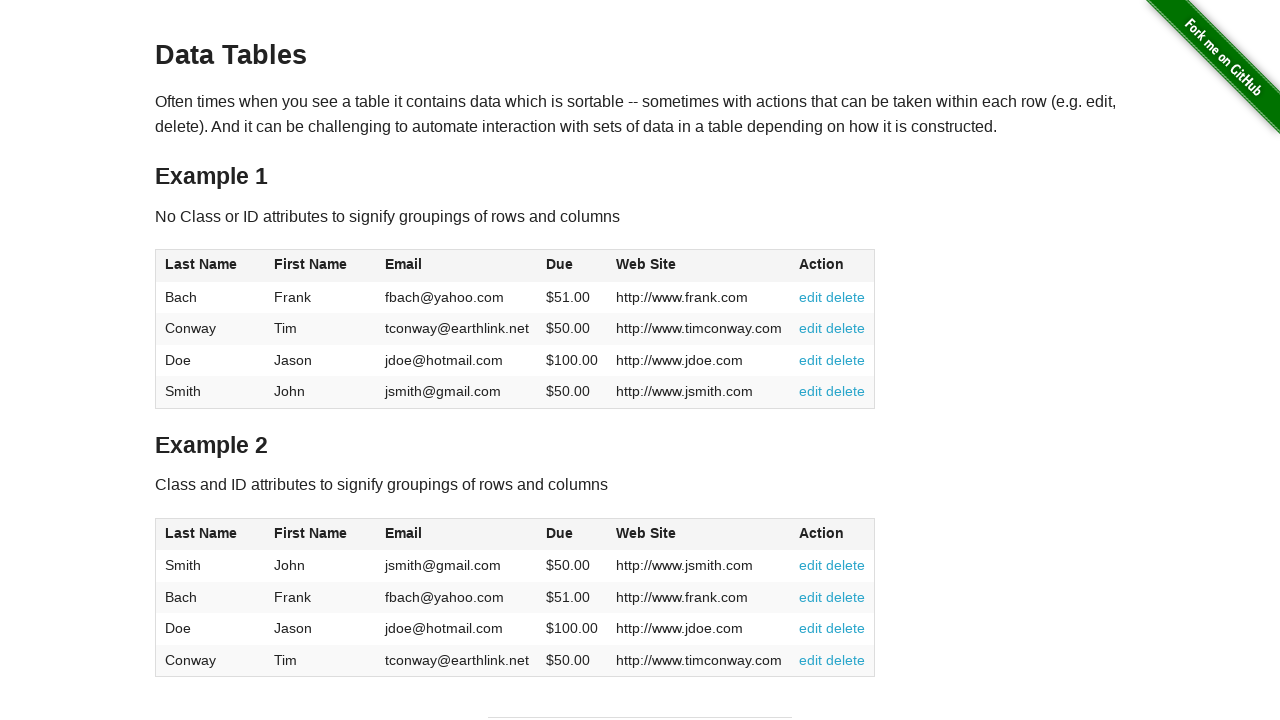

Clicked Last Name header again to sort descending at (210, 266) on #table1 thead th:nth-child(1)
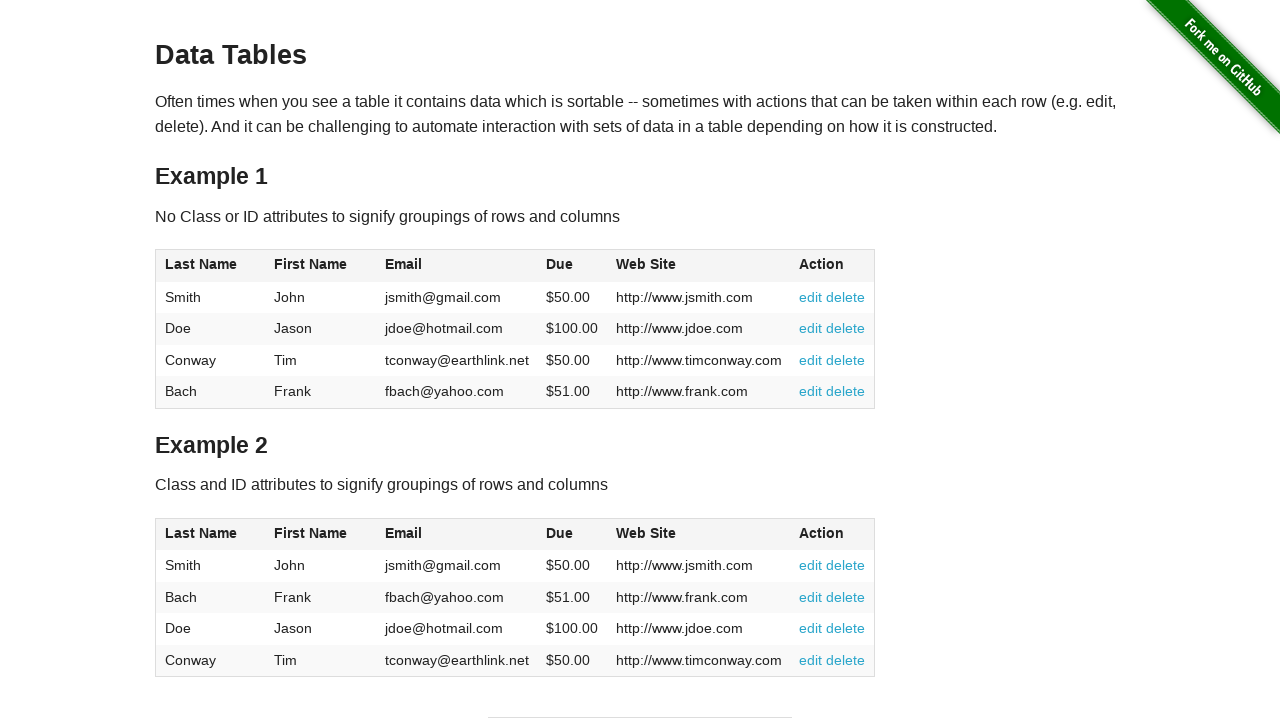

Waited for table to update after sorting
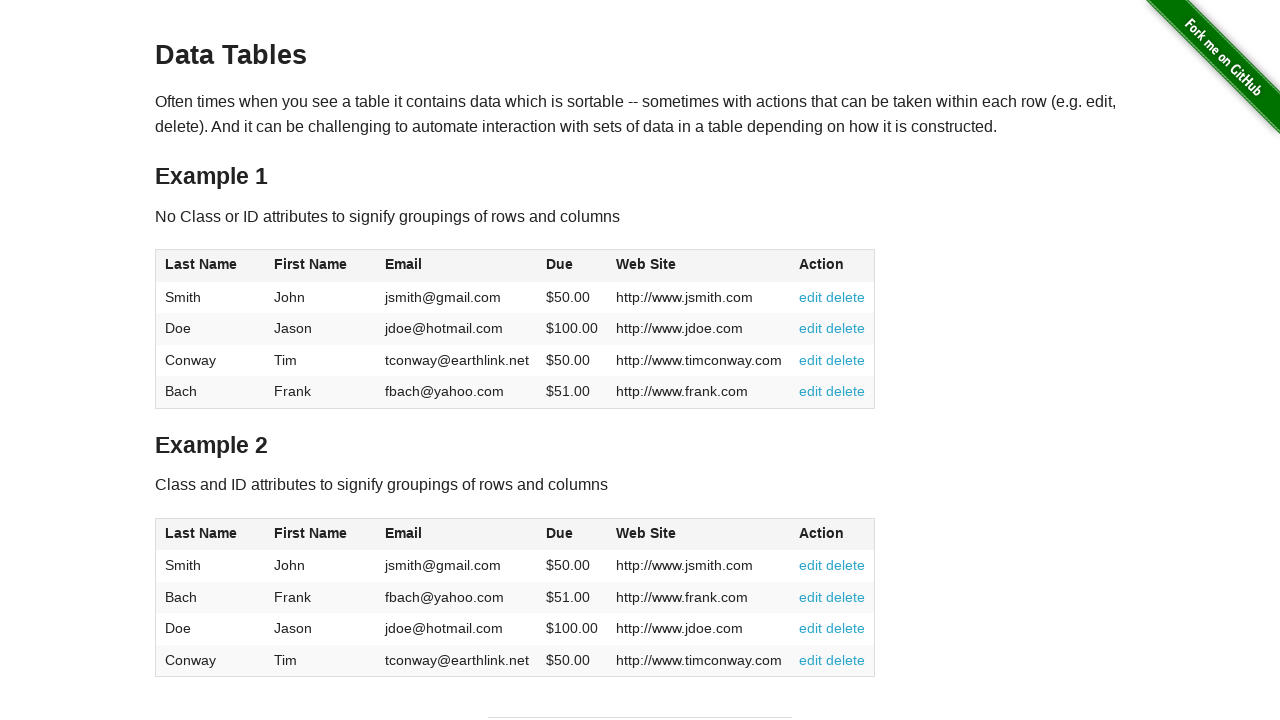

Retrieved all last name cells from the first table
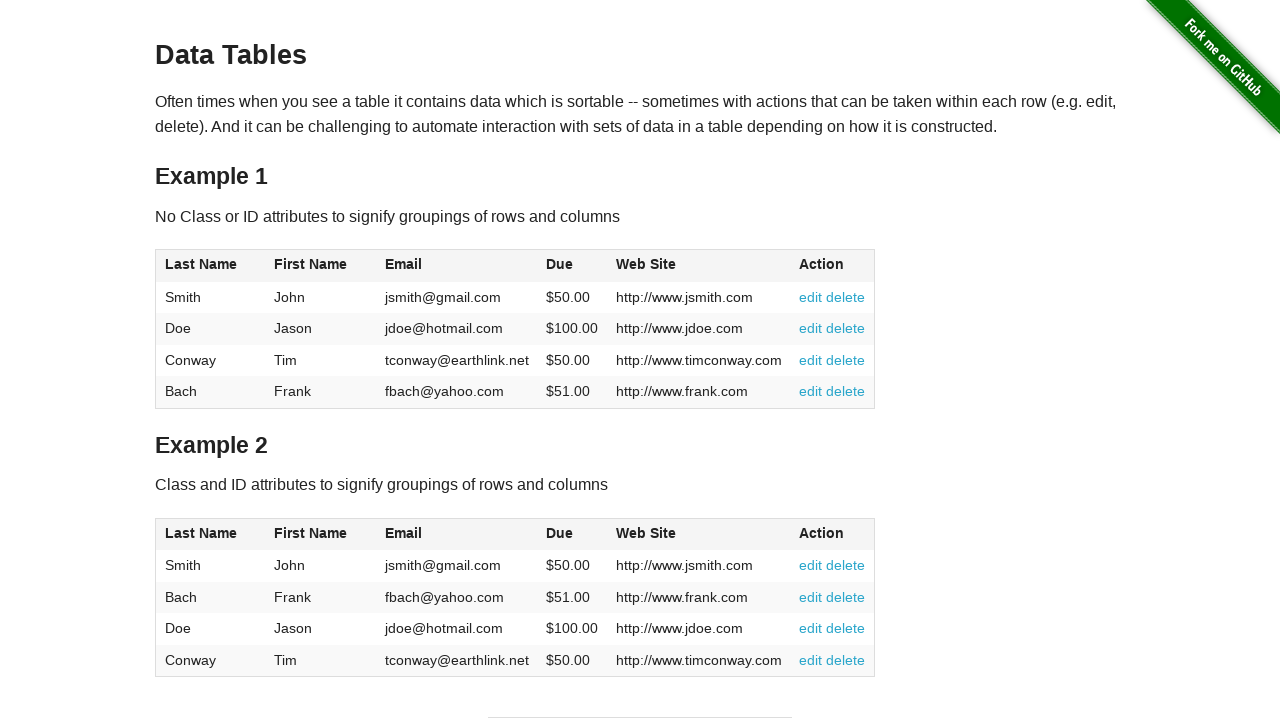

Extracted last names from cells: Smith, Doe, Conway, Bach
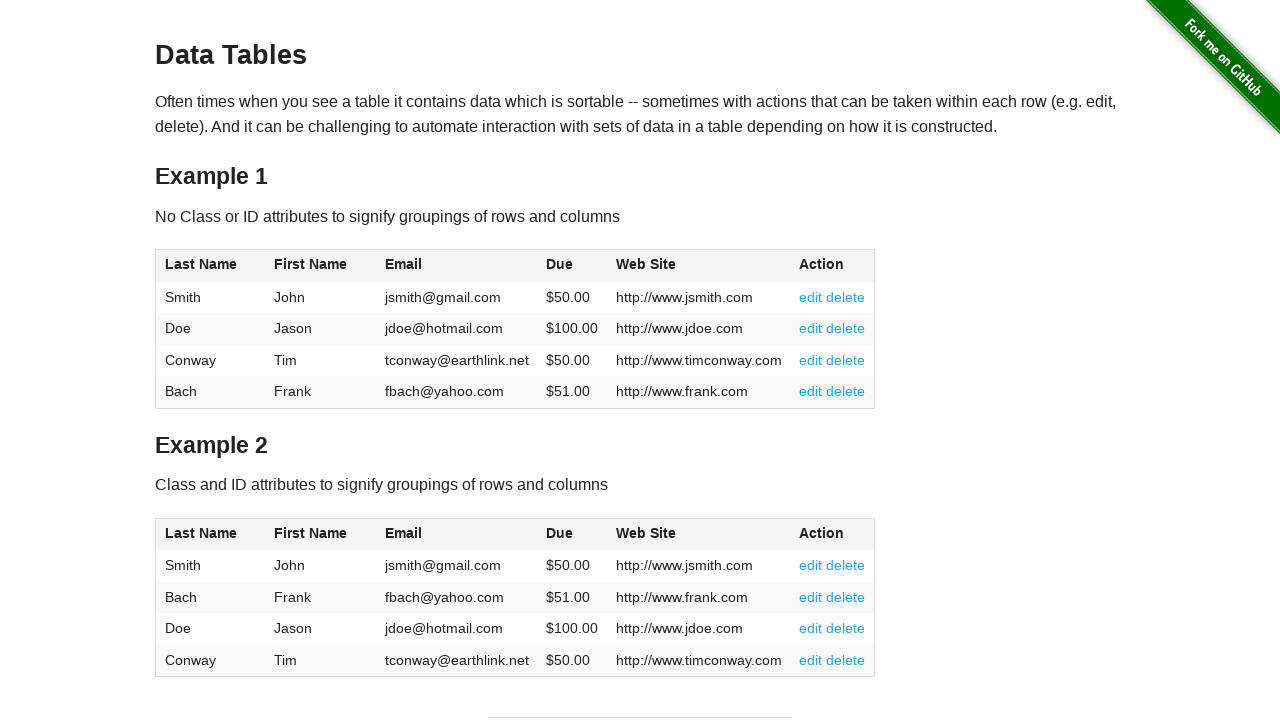

Verified that last names are sorted in descending order
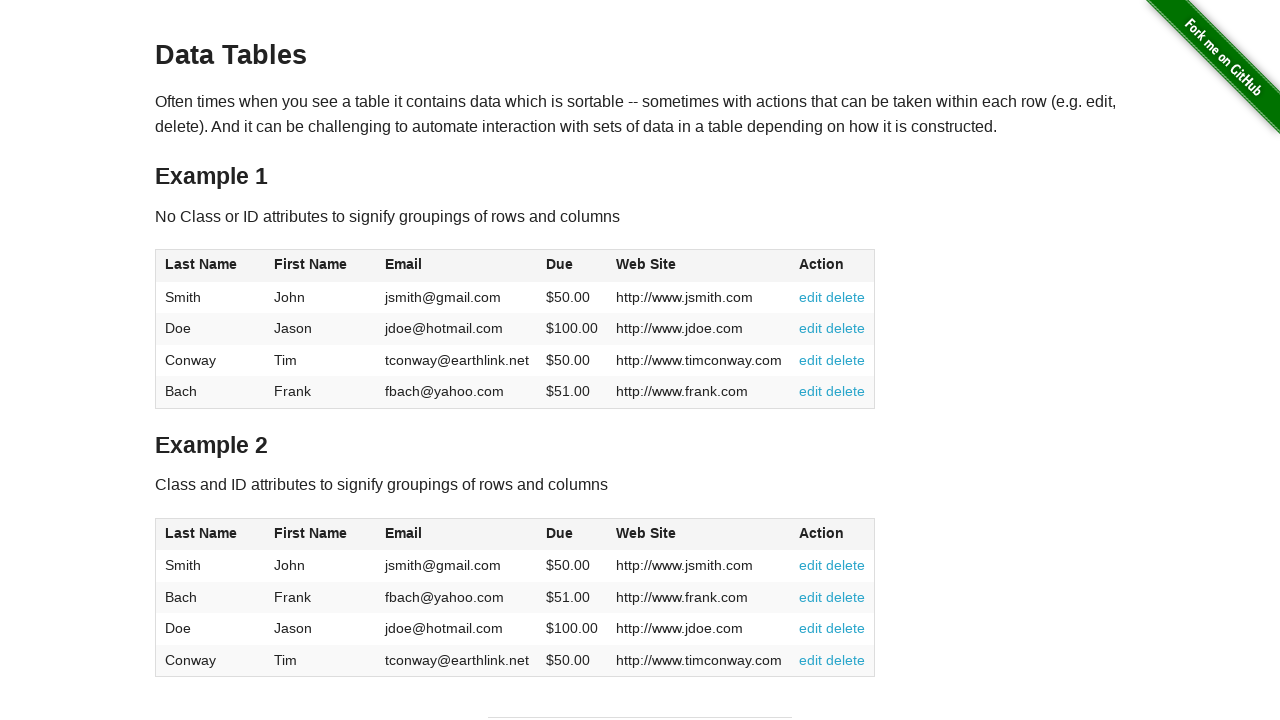

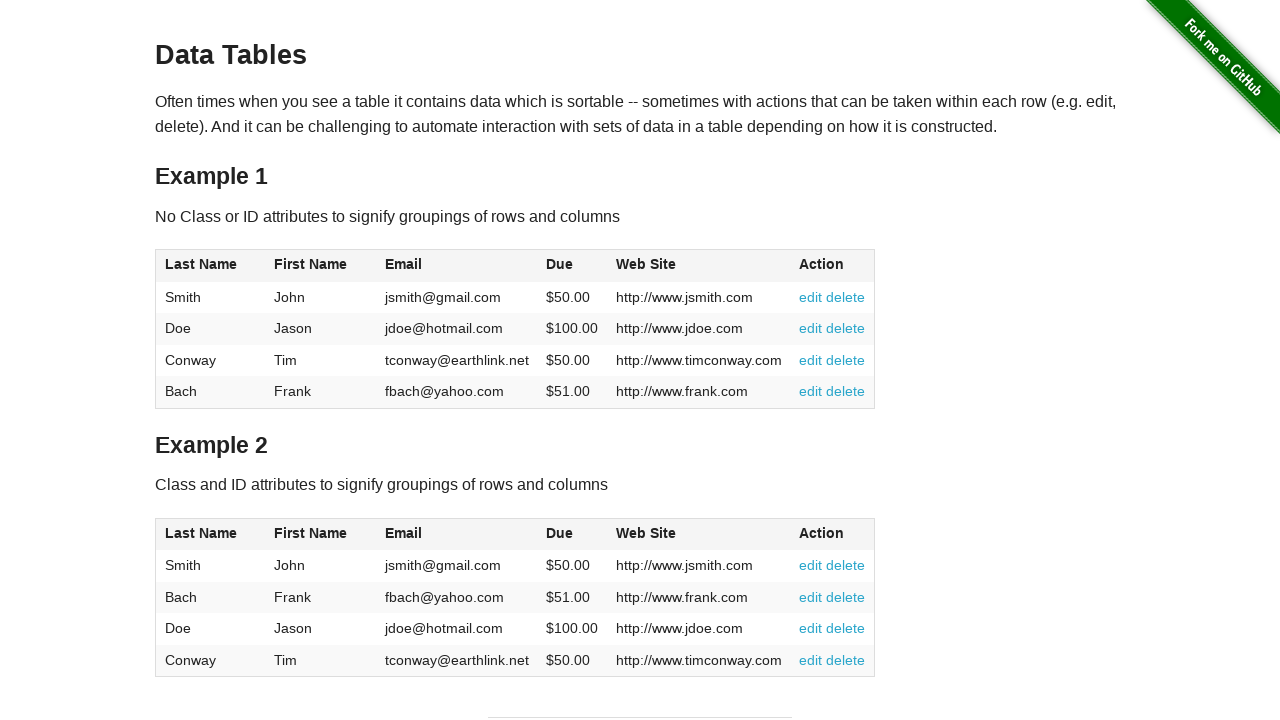